Tests registration form validation when confirmation password doesn't match the original password

Starting URL: https://alada.vn/tai-khoan/dang-ky.html

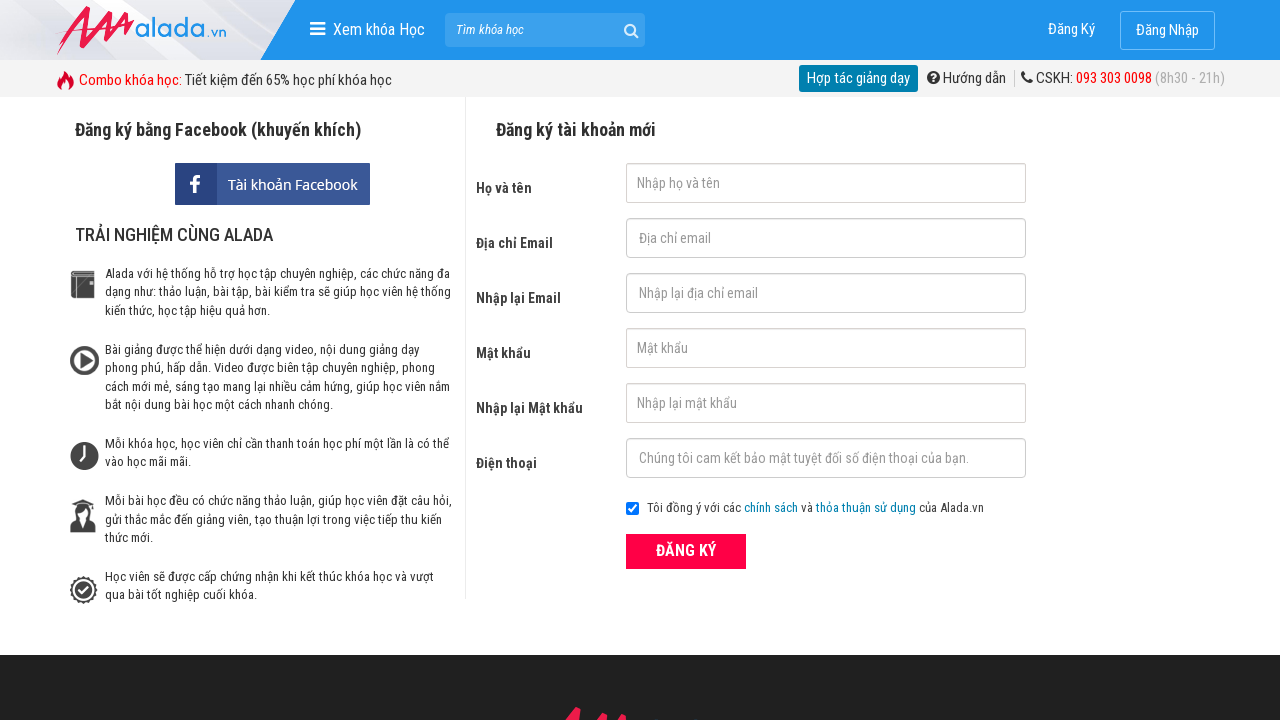

Filled first name field with 'Duyên Phạm' on #txtFirstname
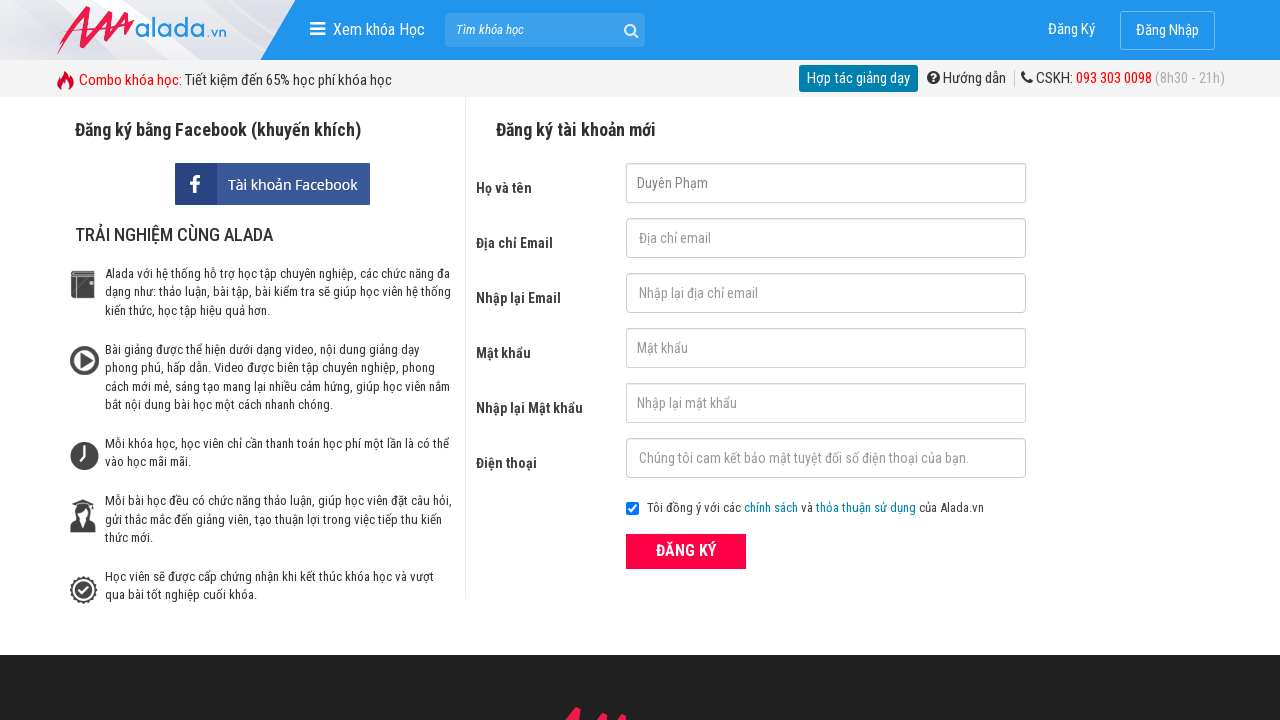

Filled email field with 'duyenpham@gmail.com' on #txtEmail
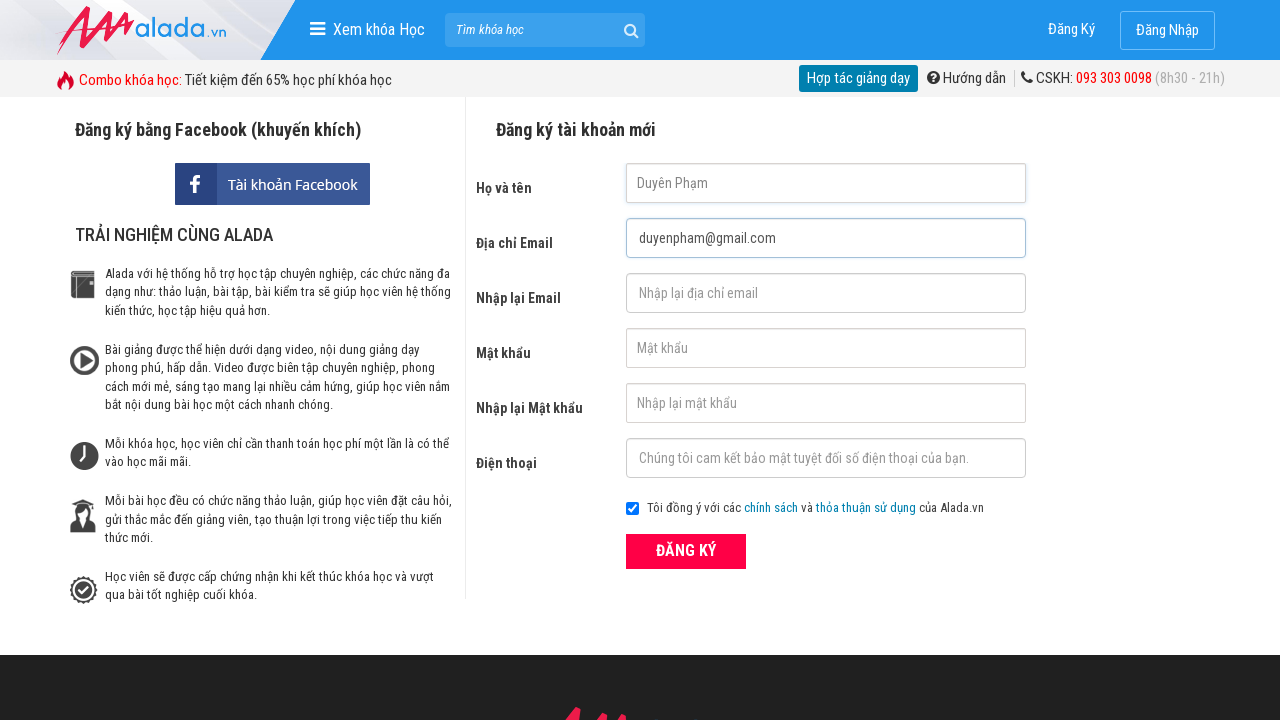

Filled confirm email field with 'duyenpham@gmail.com' on #txtCEmail
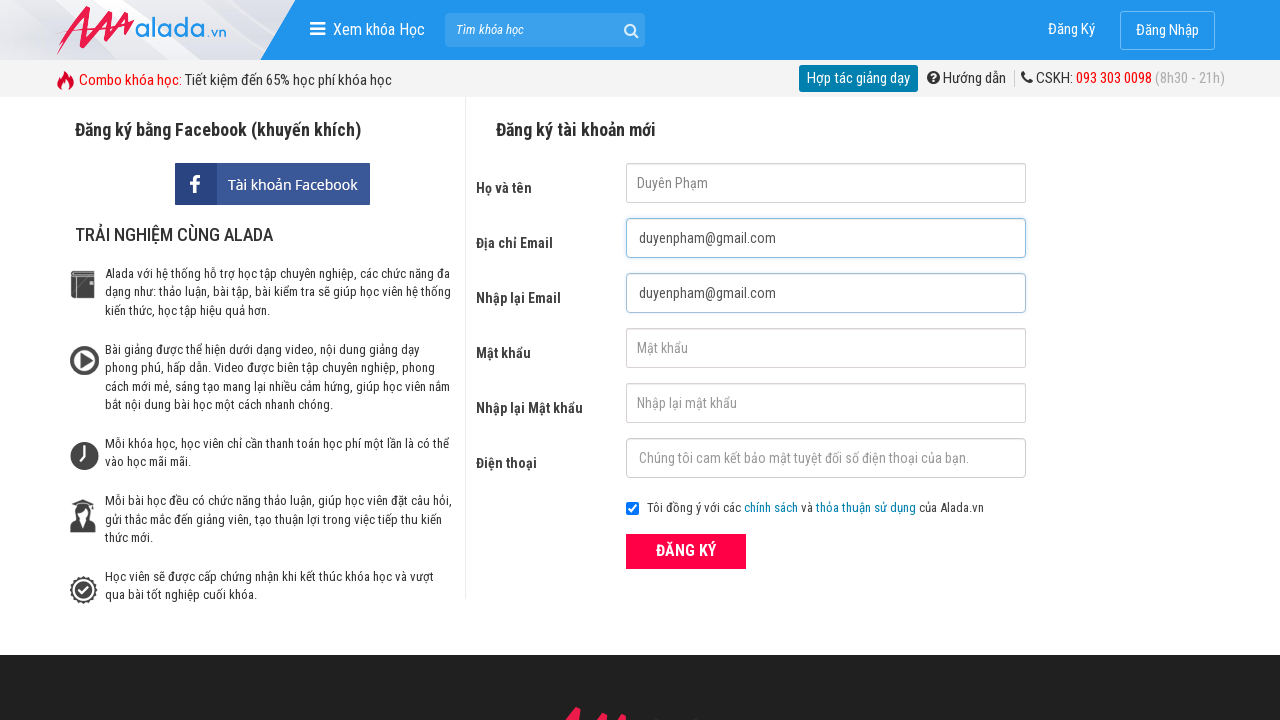

Filled password field with '123456' on #txtPassword
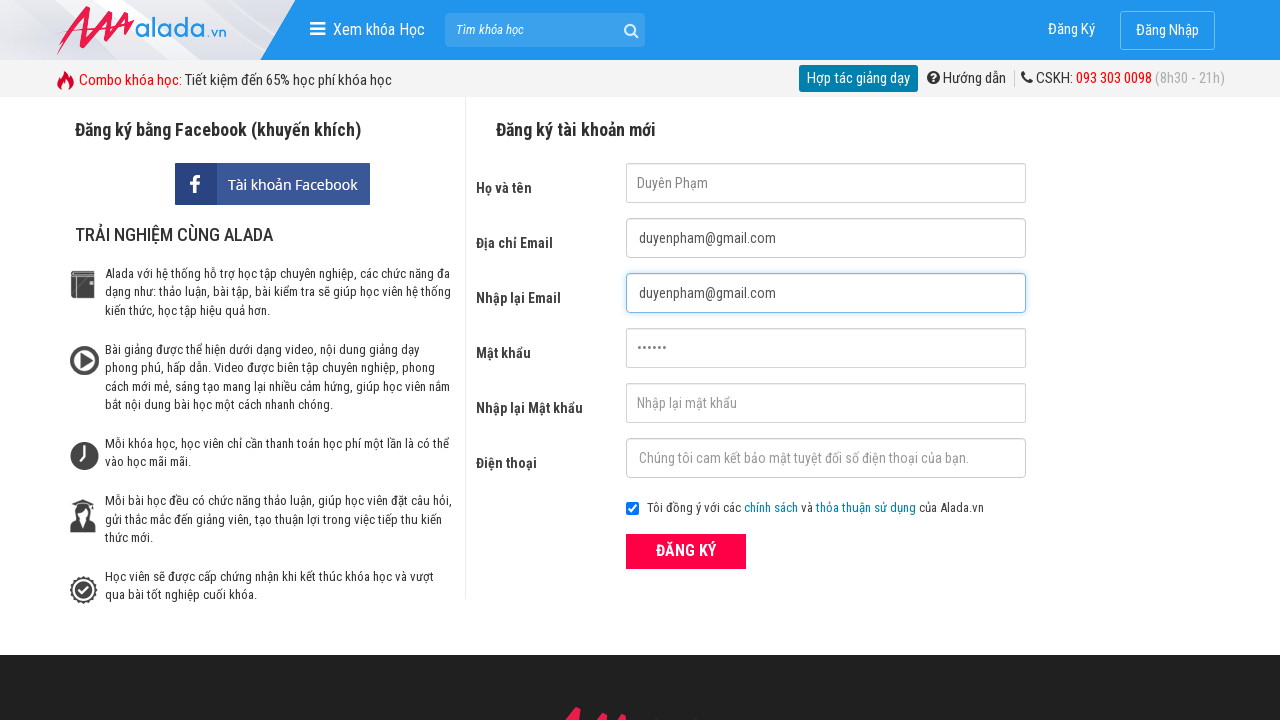

Filled confirm password field with mismatched password '1234567' on #txtCPassword
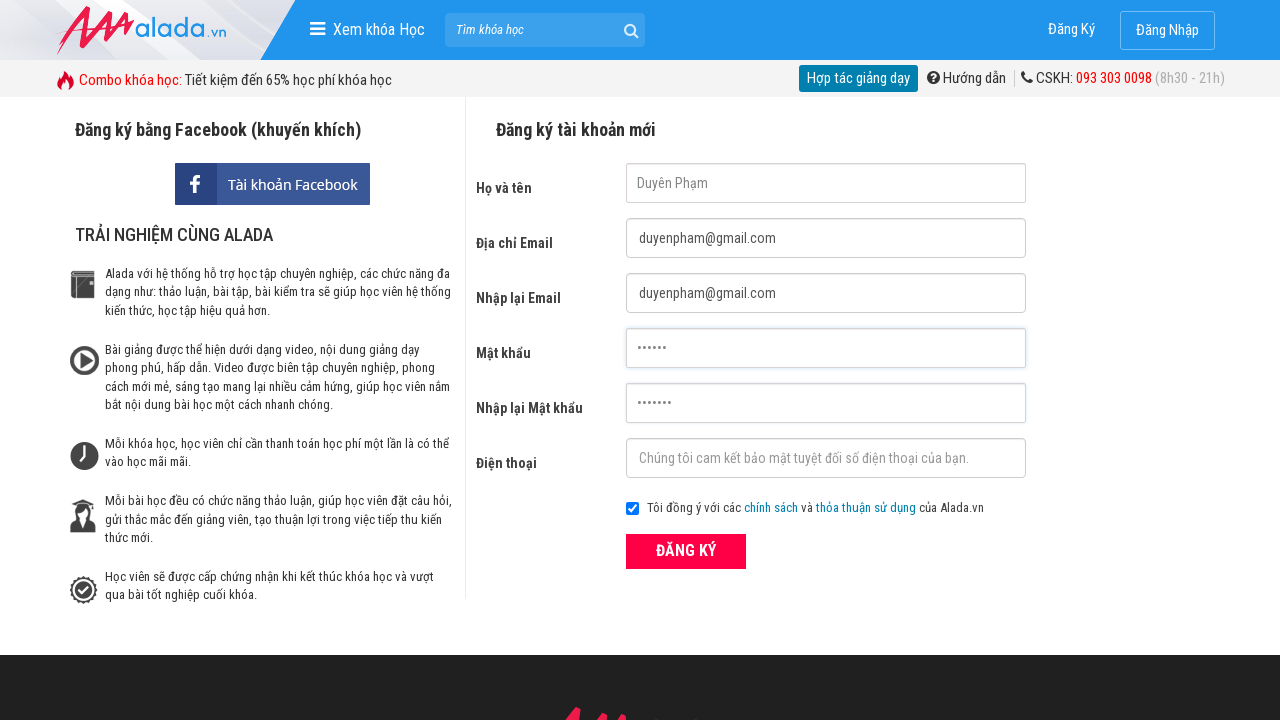

Filled phone field with '0907761668' on #txtPhone
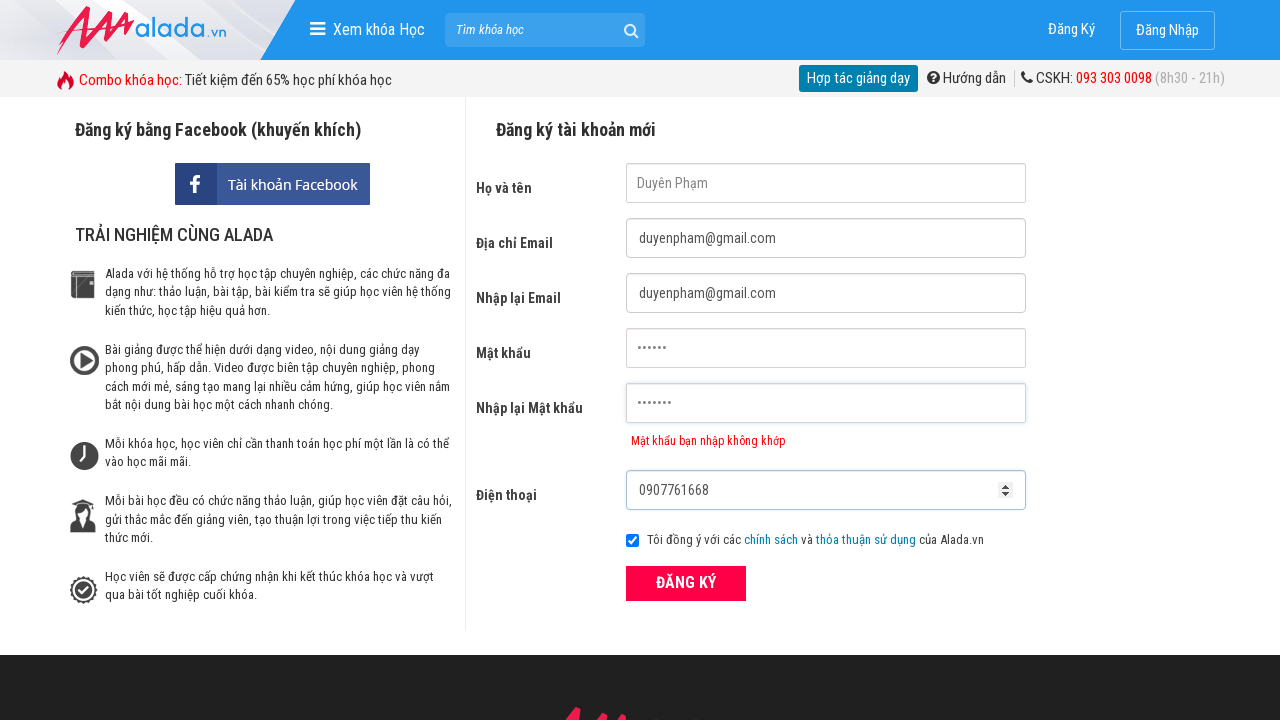

Clicked register/submit button at (686, 583) on button[type='submit']
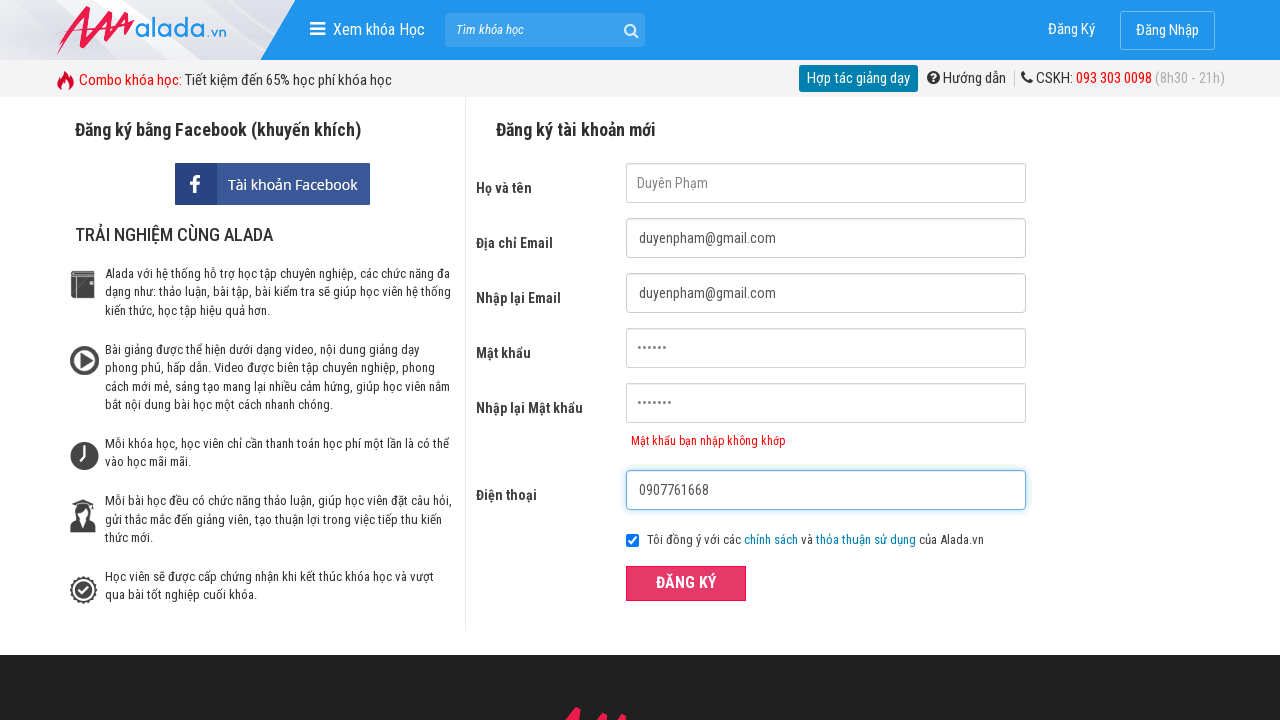

Confirm password error message appeared, validating mismatched password rejection
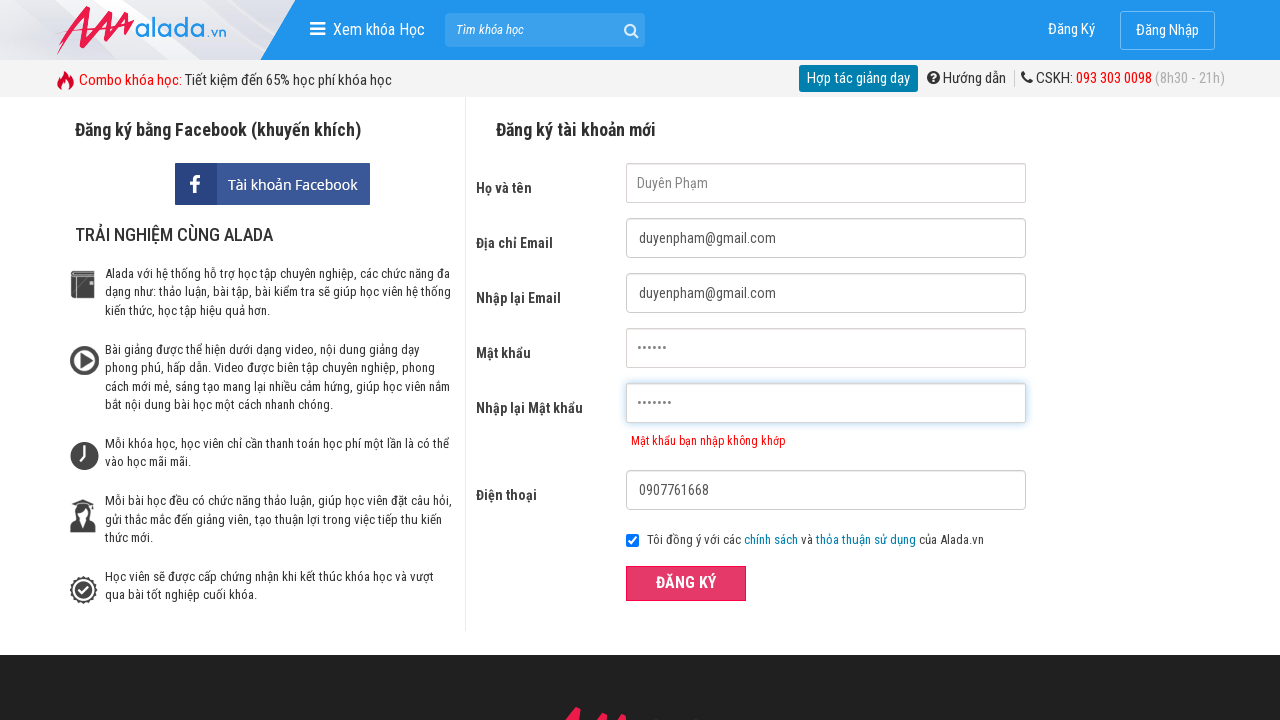

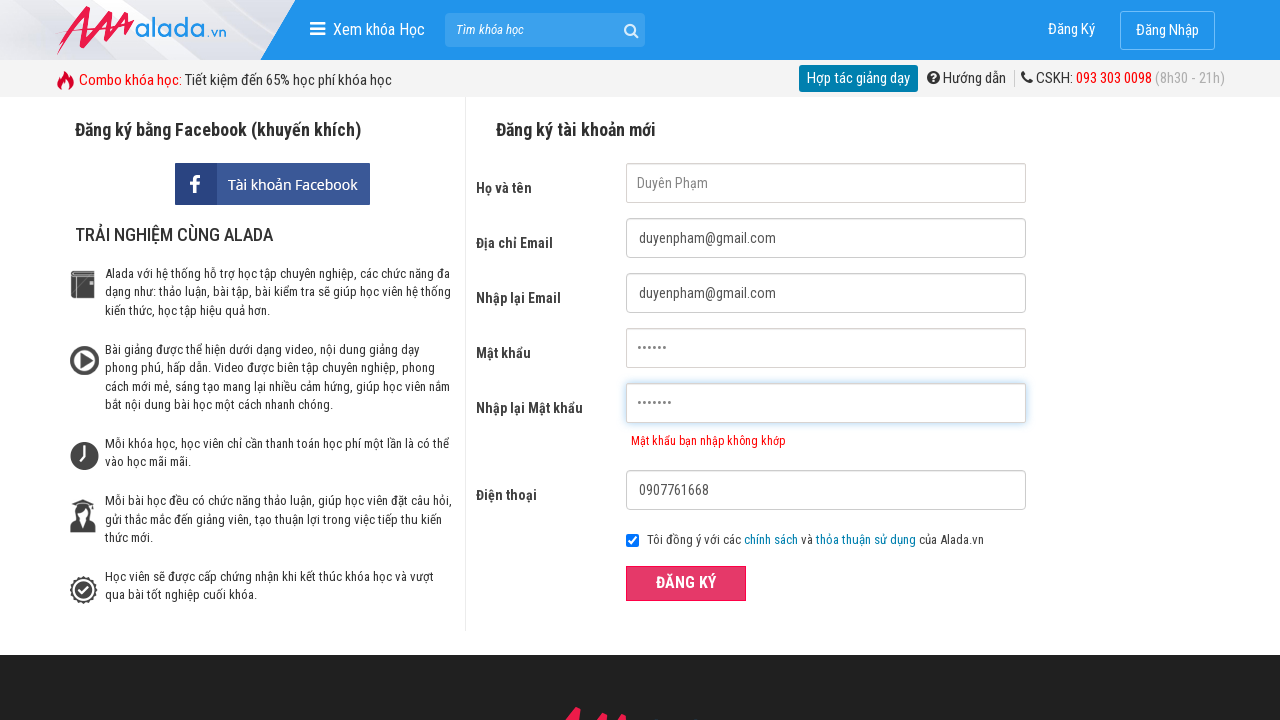